Tests email field by entering a valid email address and verifying the result is displayed

Starting URL: https://www.qa-practice.com/elements/input/email

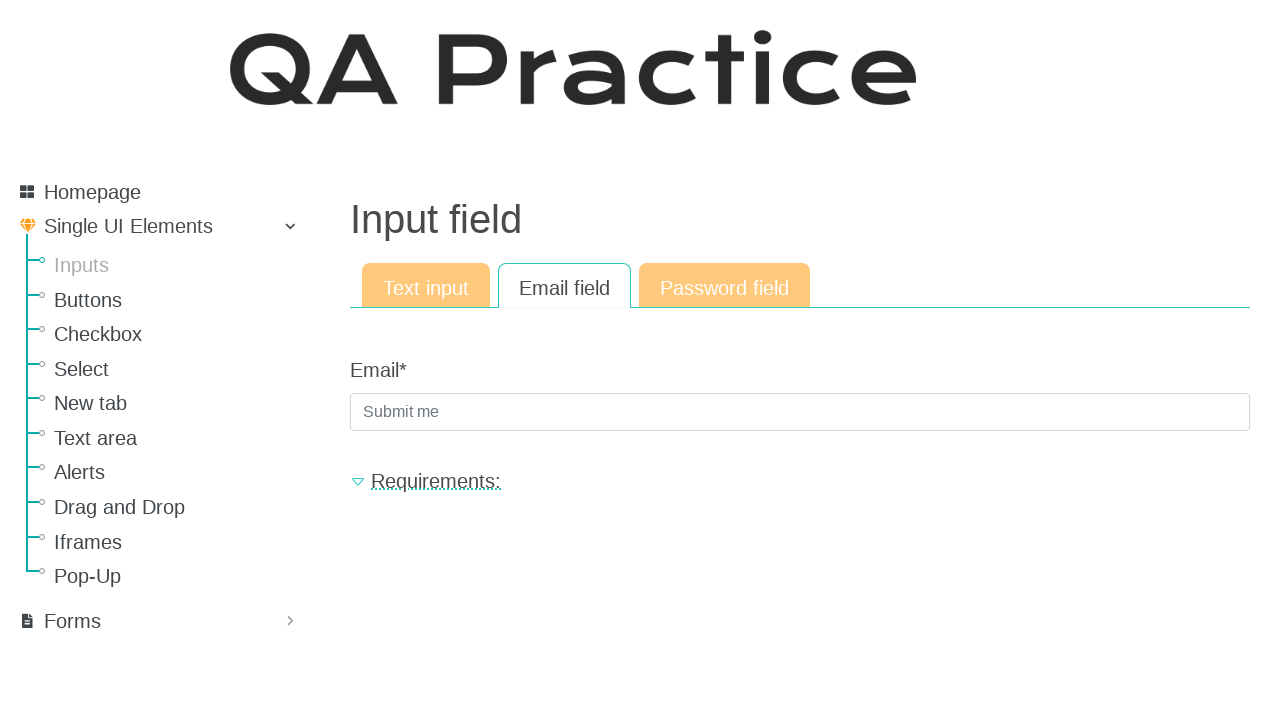

Clicked email input field at (800, 412) on internal:attr=[placeholder="Submit me"i]
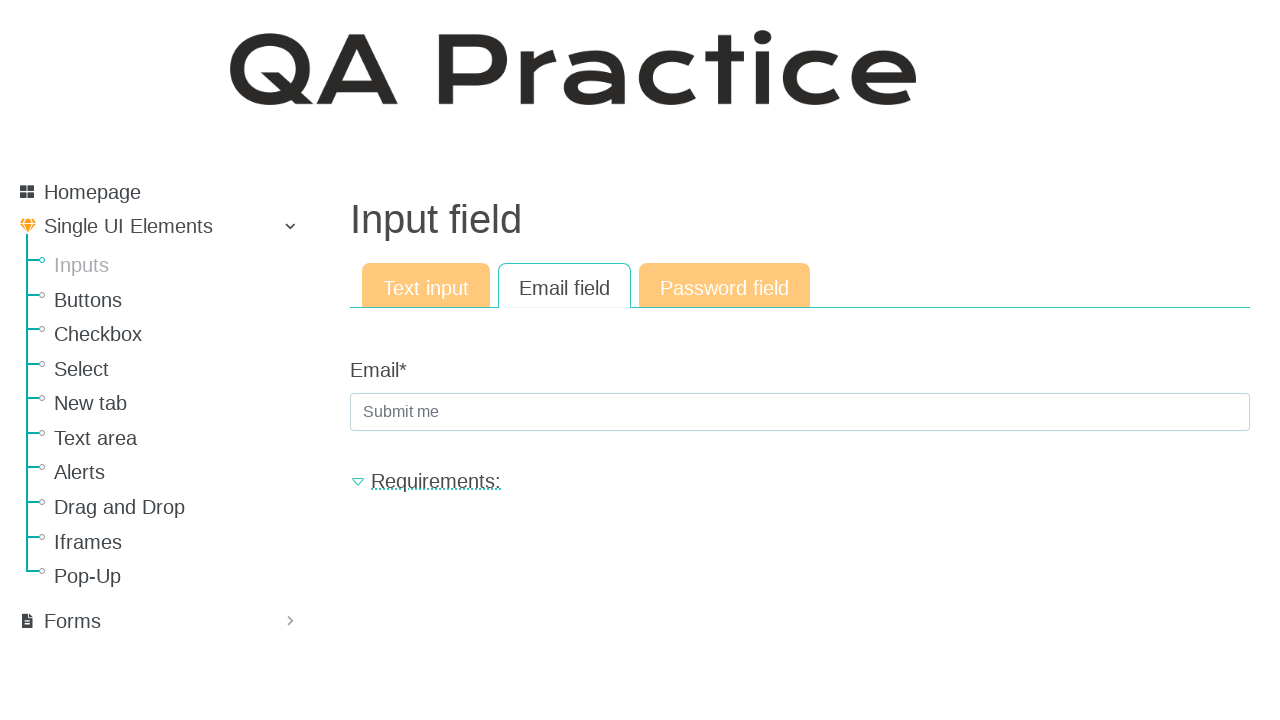

Filled email input field with 'qweqwe@gmail.com' on internal:attr=[placeholder="Submit me"i]
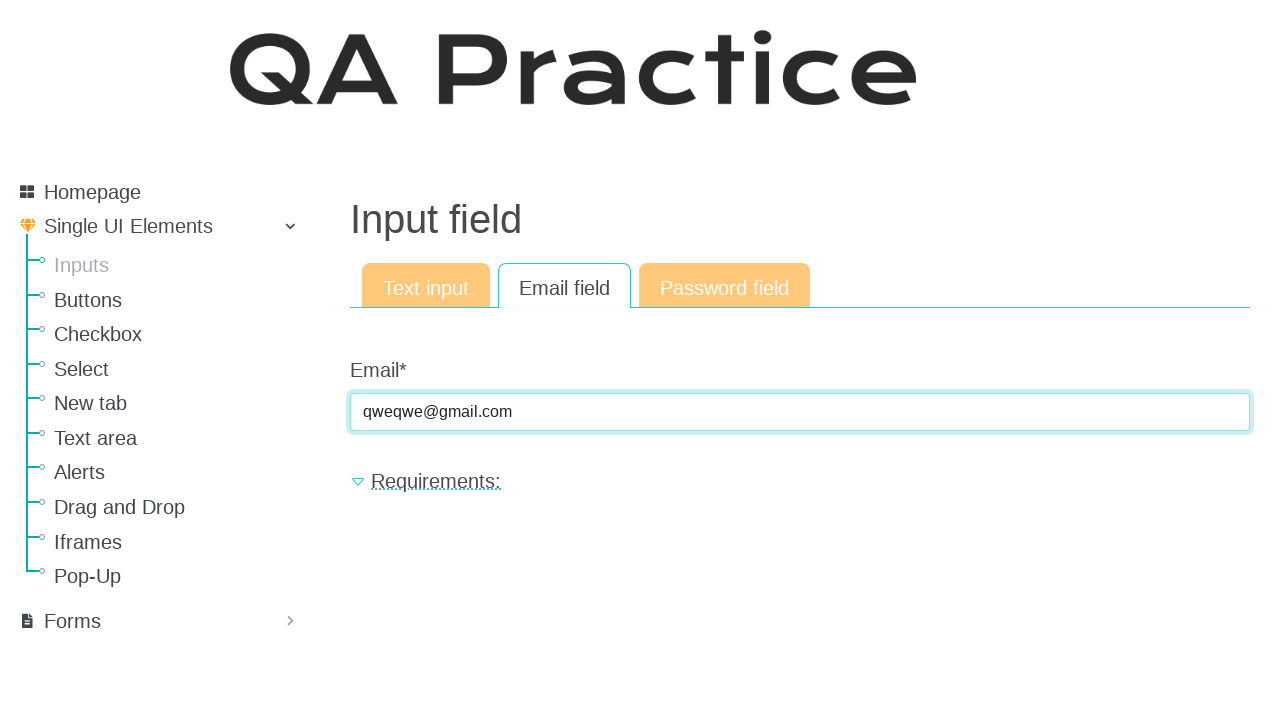

Pressed Enter to submit email form on internal:attr=[placeholder="Submit me"i]
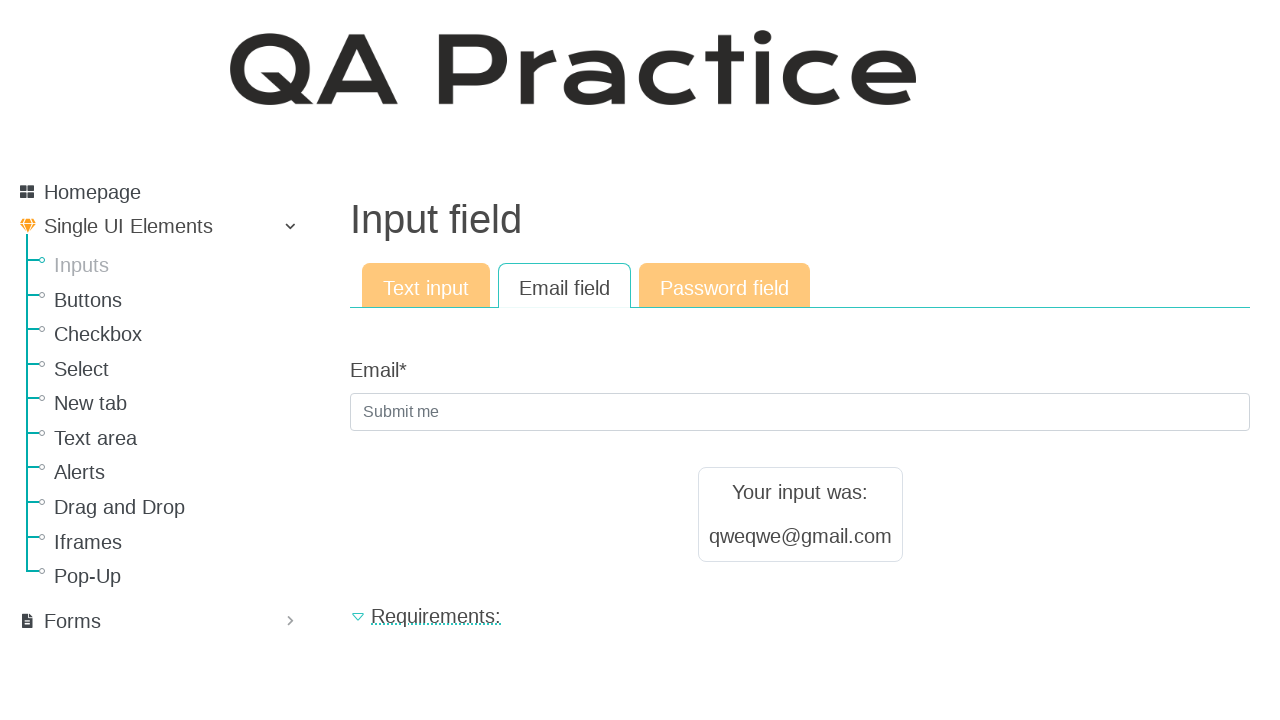

Result element loaded successfully
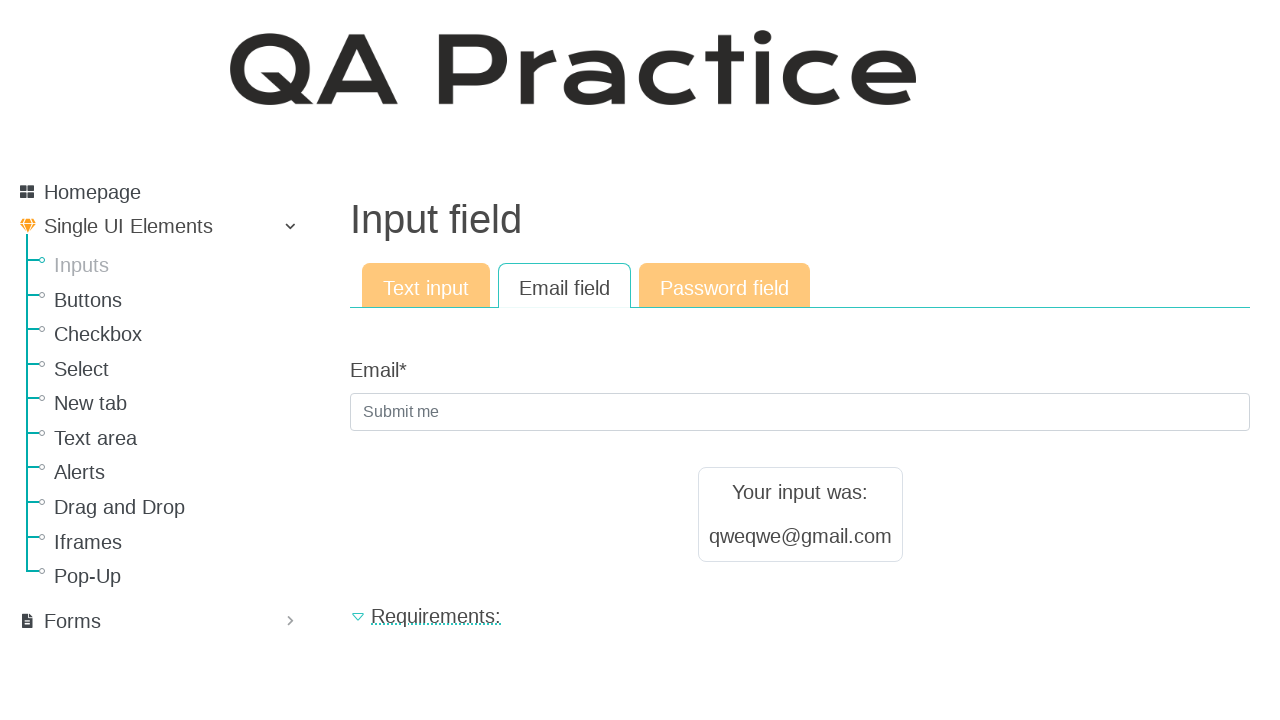

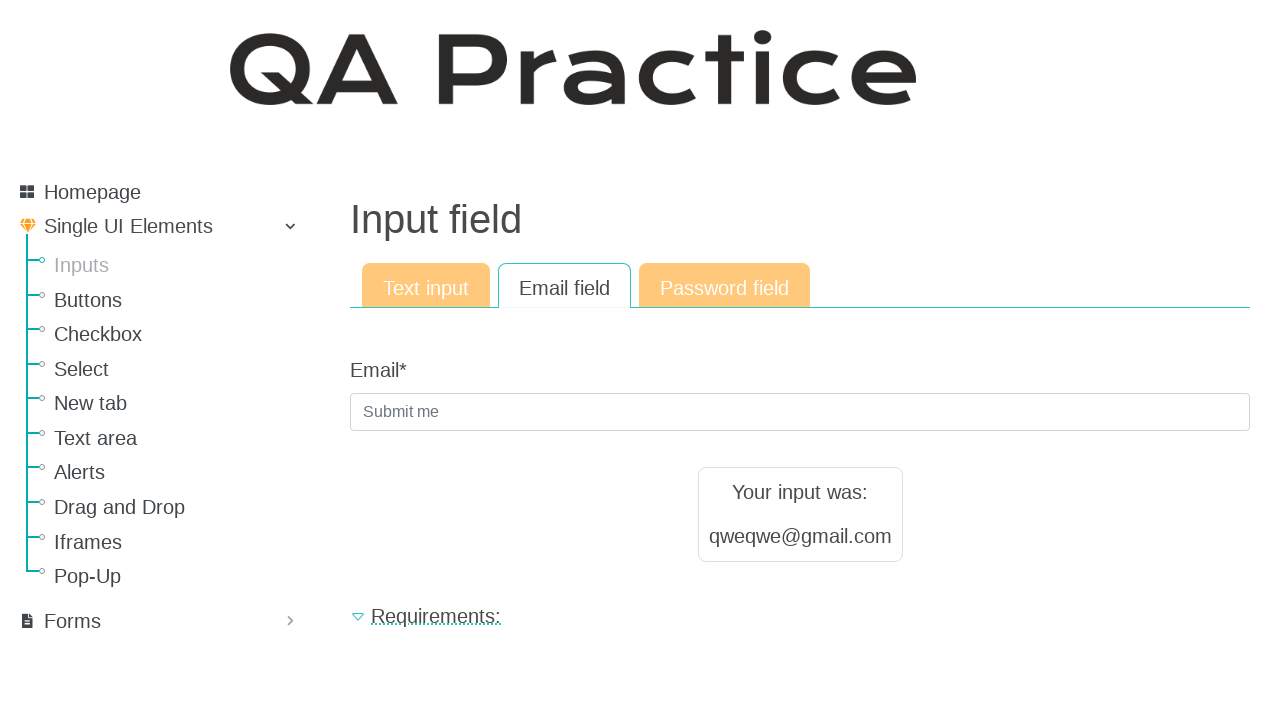